Tests drag and drop functionality on jQuery UI demo page by dragging a draggable element onto a droppable target area

Starting URL: https://jqueryui.com

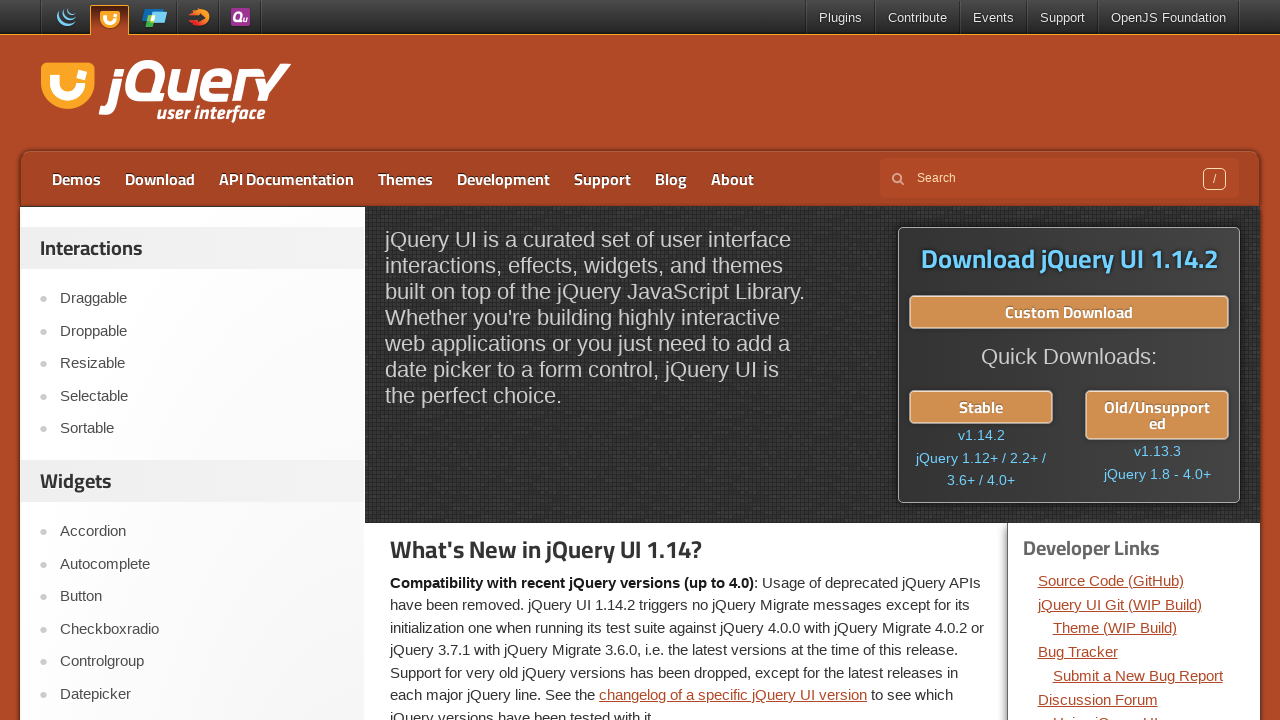

Clicked on Droppable demo link at (202, 331) on a:has-text('Droppable')
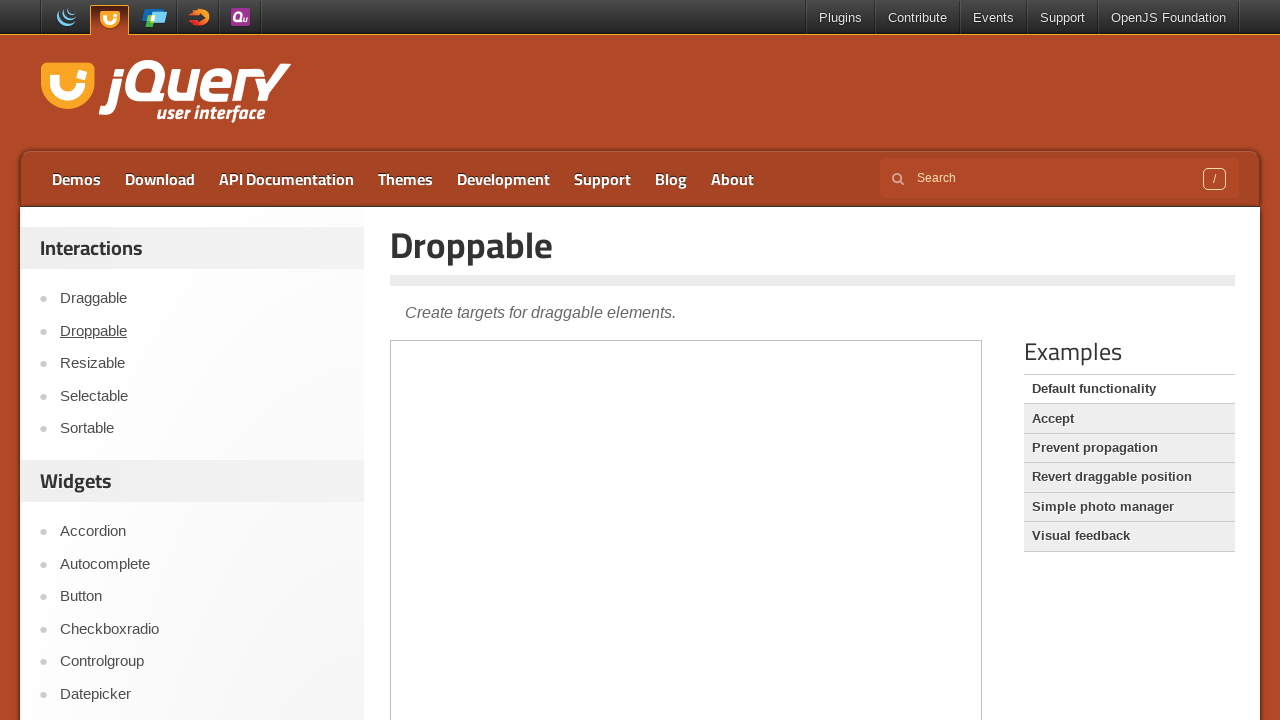

Located demo iframe
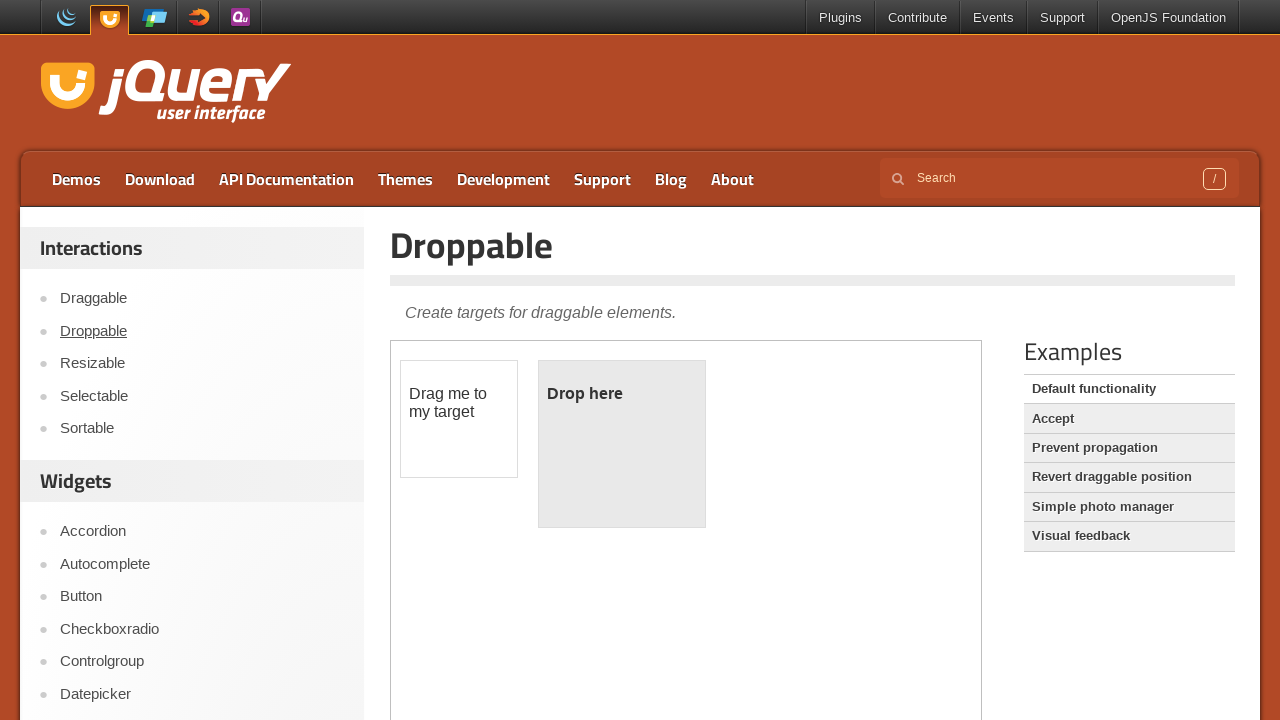

Draggable element is visible
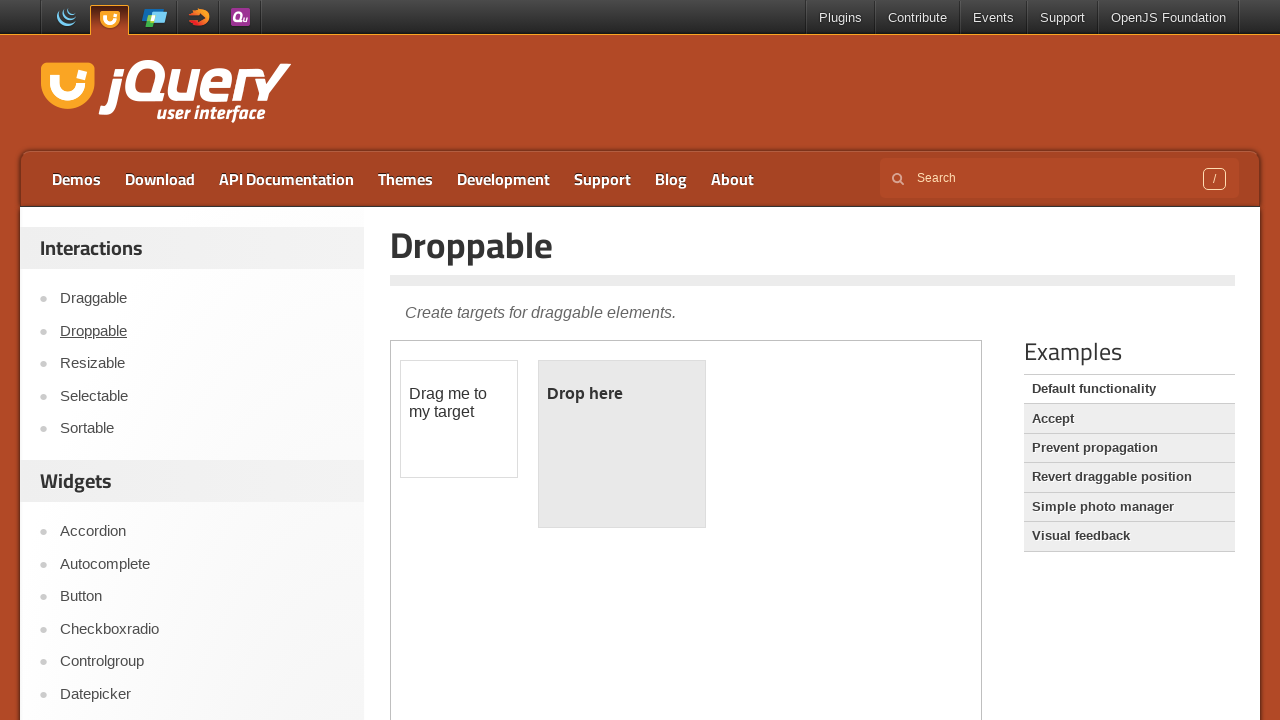

Located draggable source element
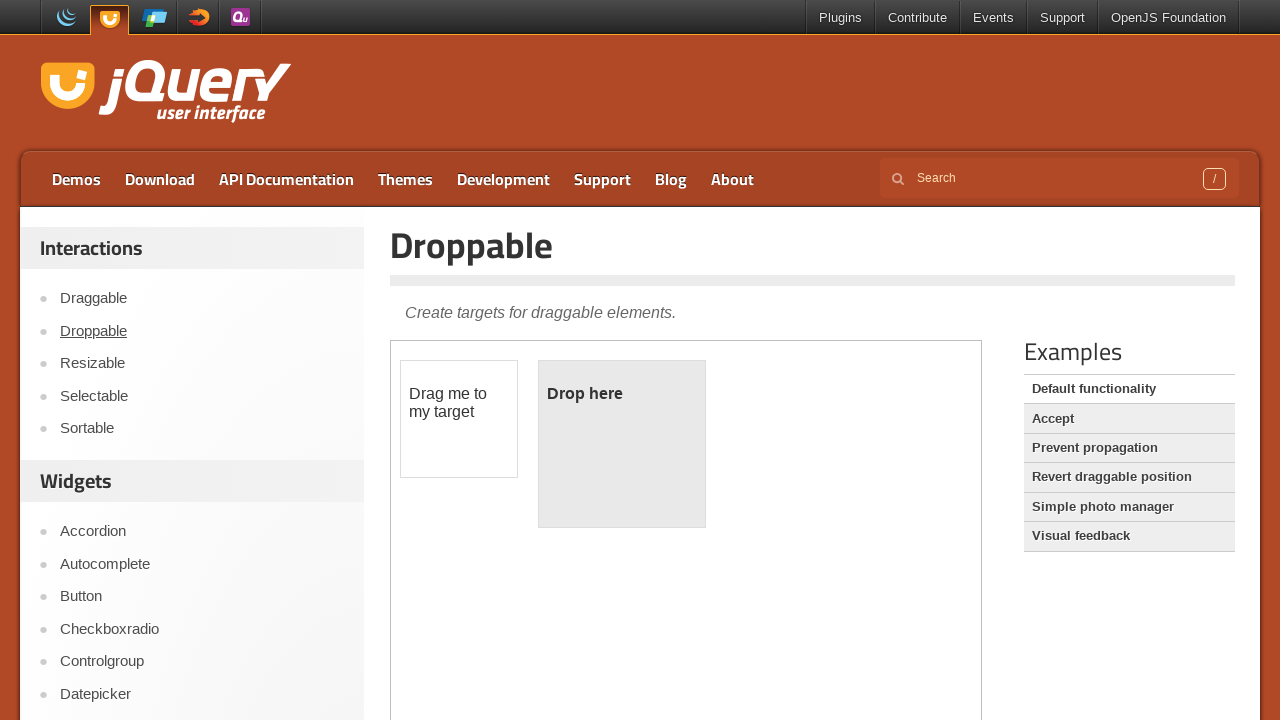

Located droppable target element
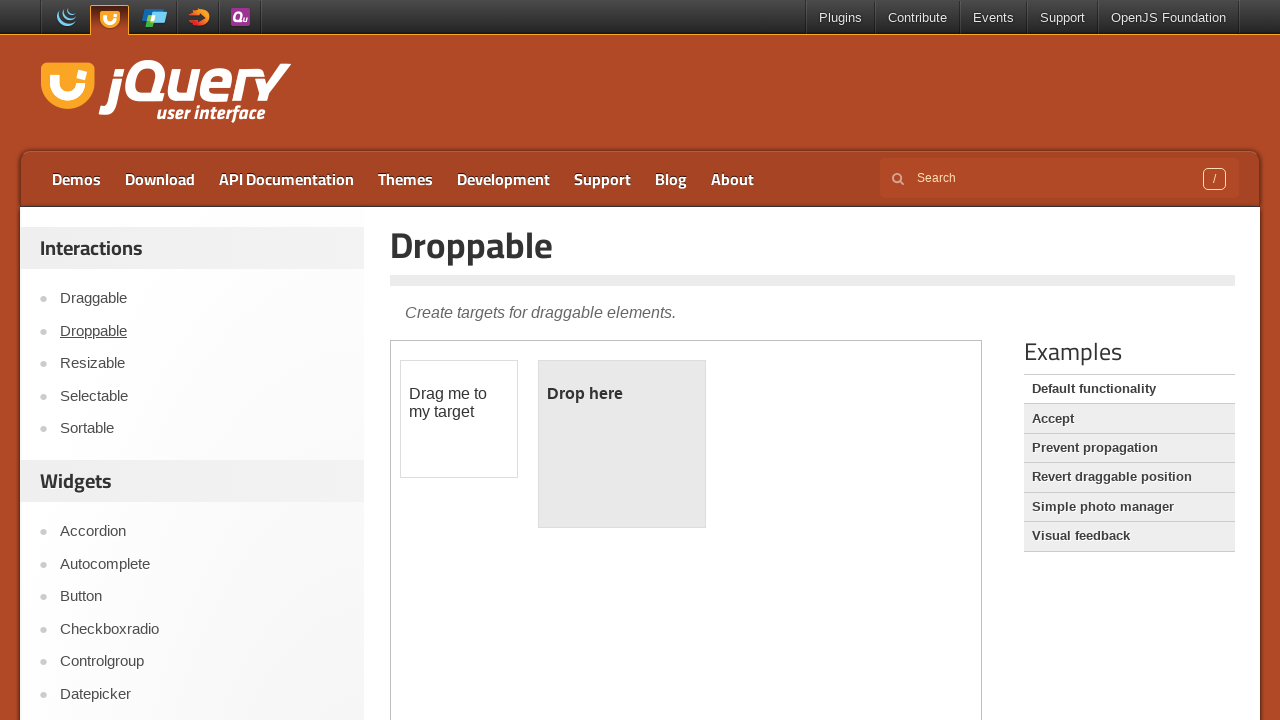

Dragged draggable element onto droppable target at (622, 444)
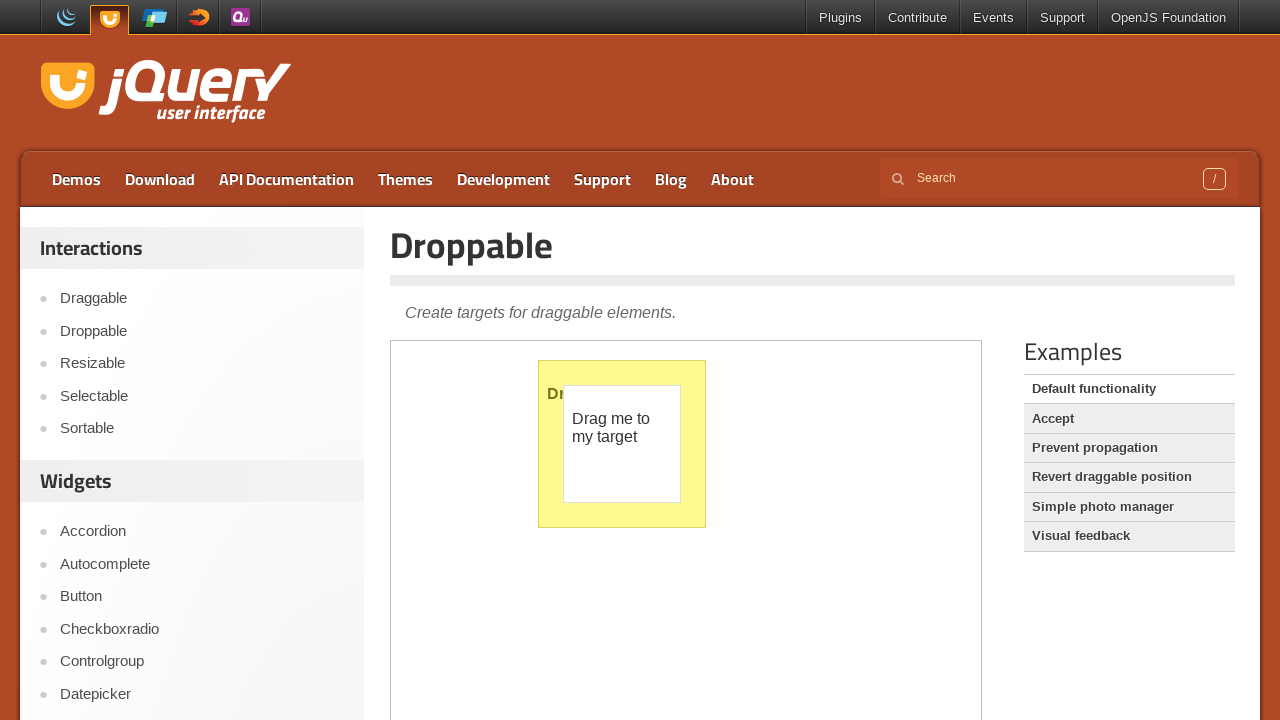

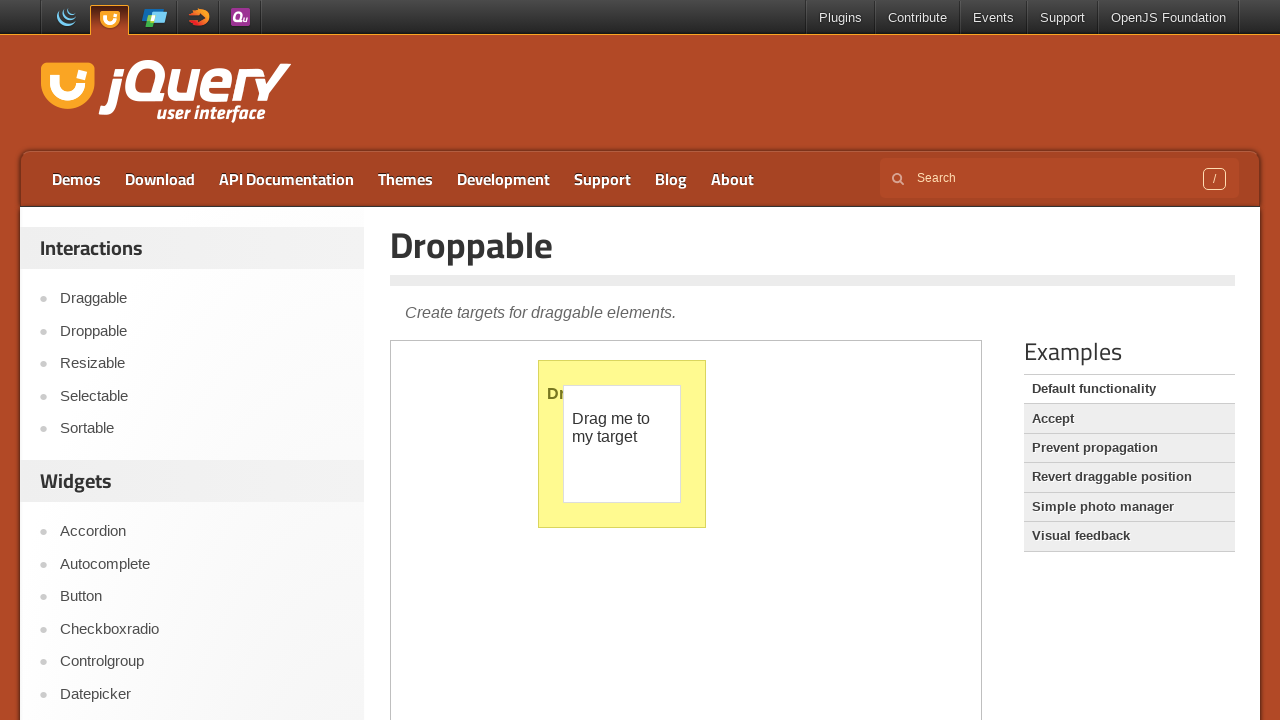